Tests interaction with a web table by finding specific data and clicking its associated checkbox

Starting URL: http://seleniumpractise.blogspot.com/2021/08/

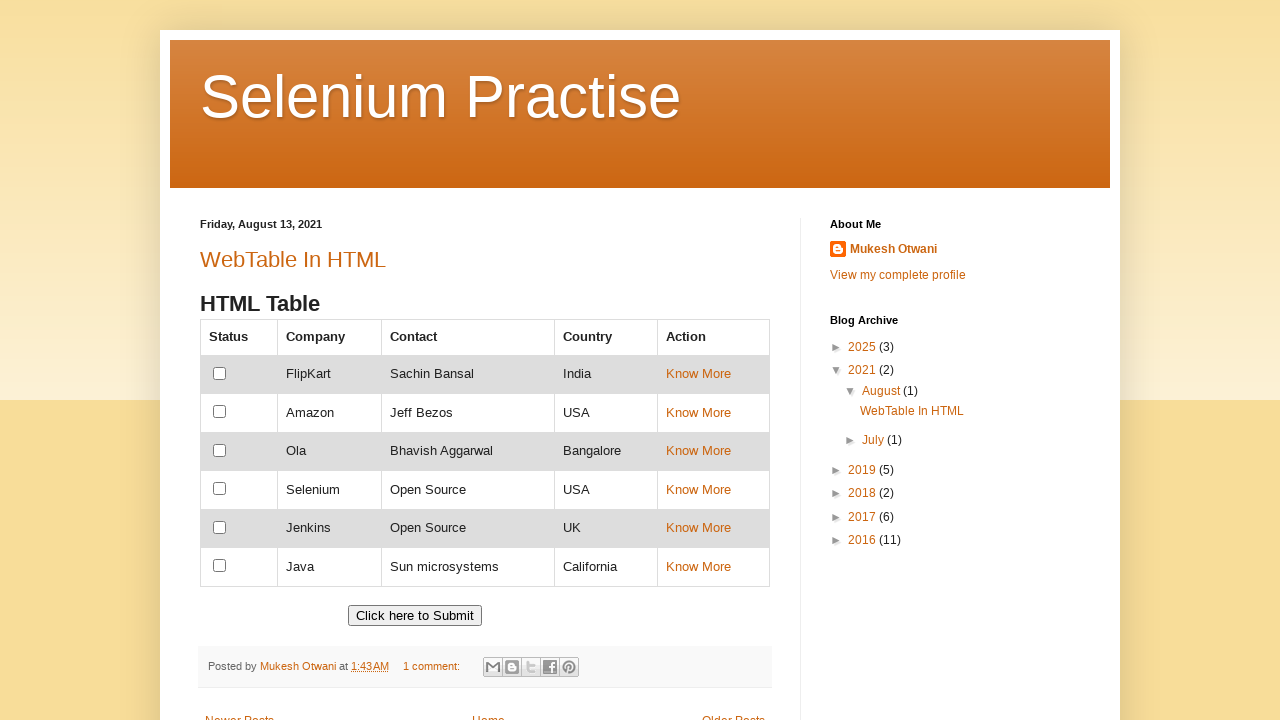

Waited for table with id 'customers' to load
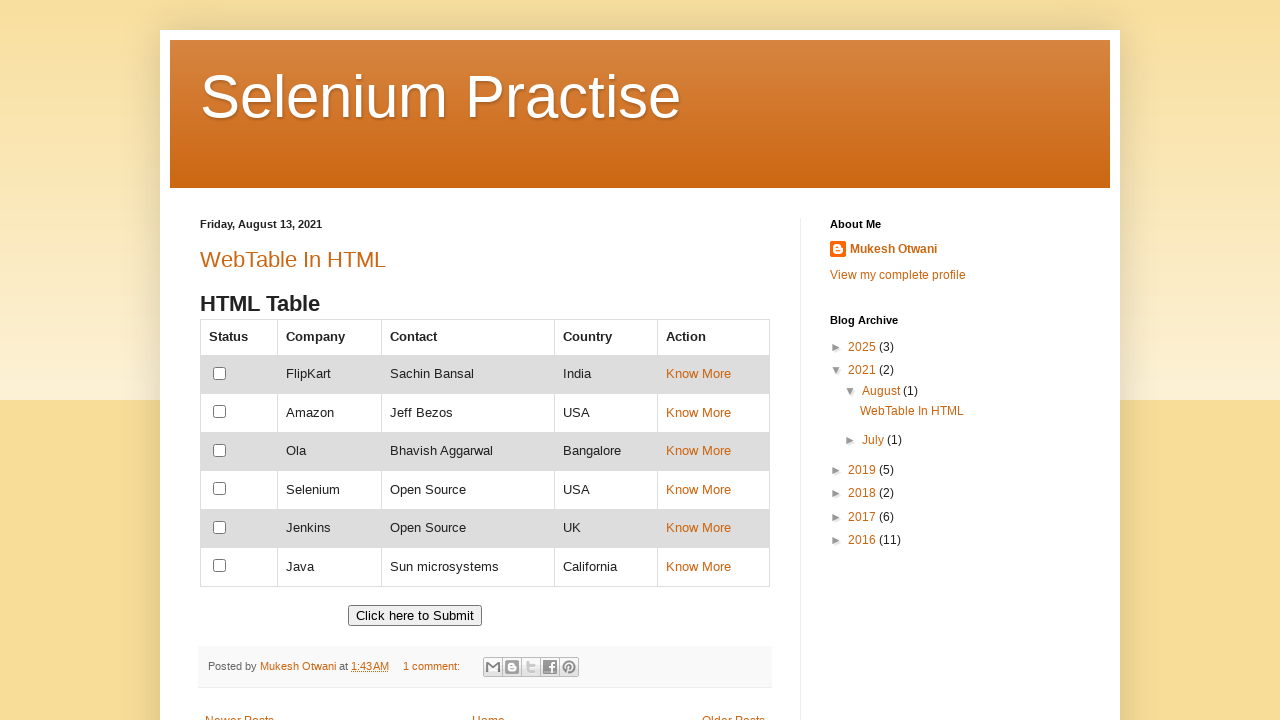

Retrieved all table headers to verify structure
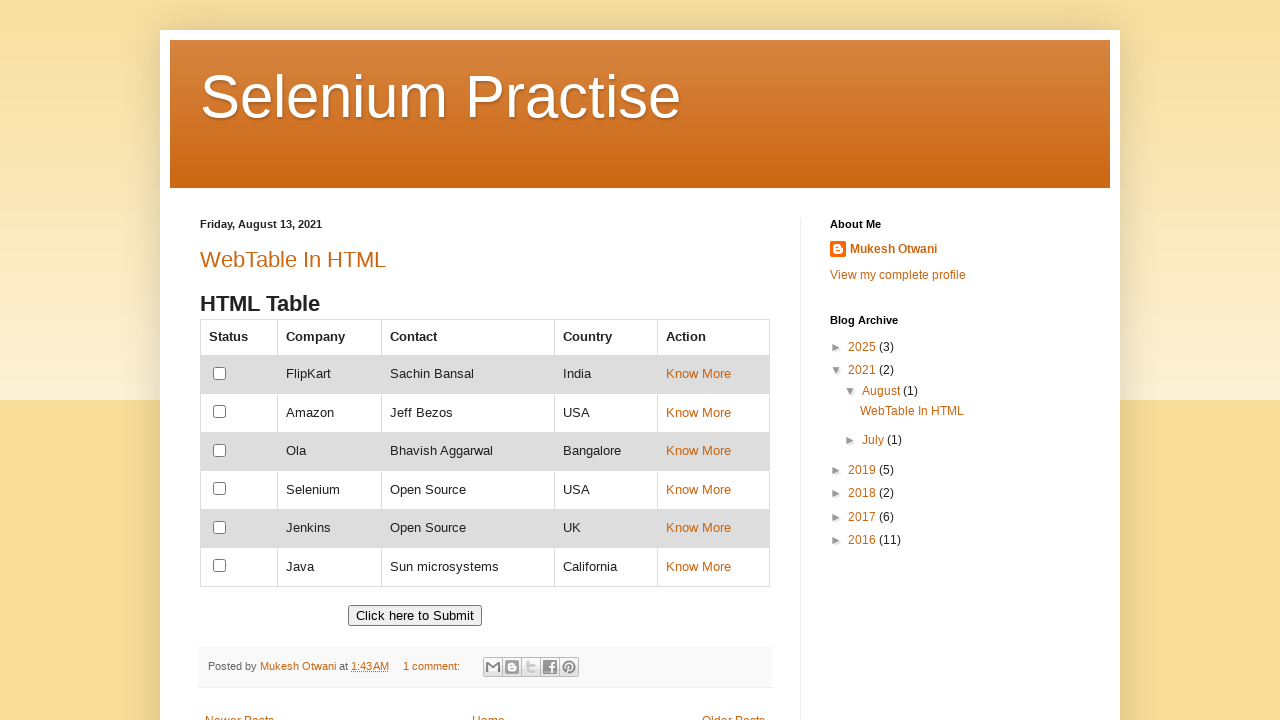

Retrieved all table data cells
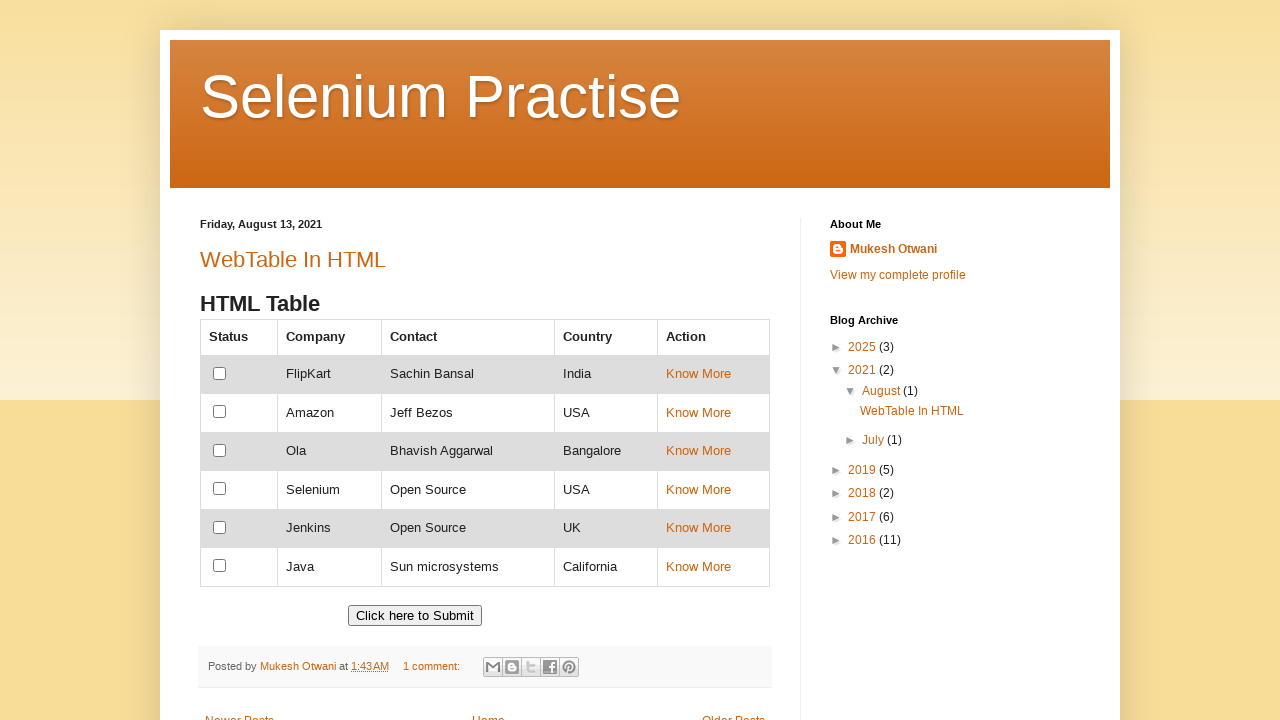

Found 'Selenium' text in table cell
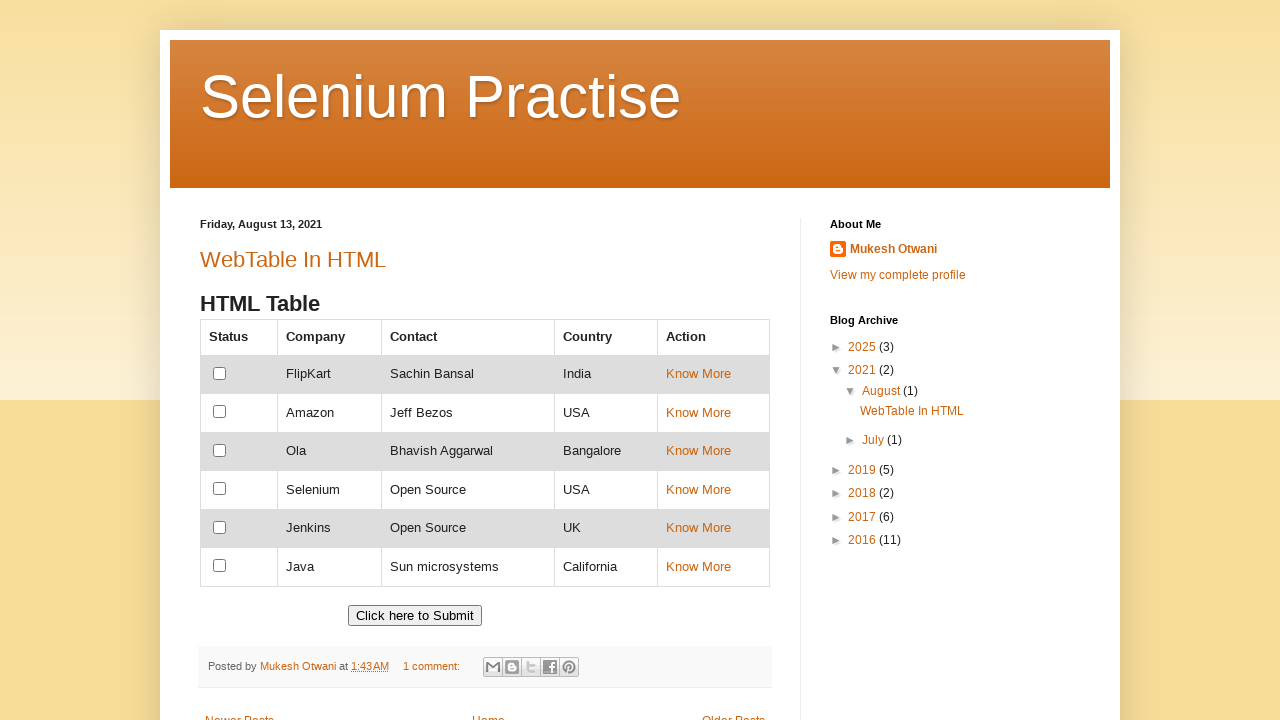

Clicked checkbox associated with 'Selenium' row at (220, 489) on xpath=//*[text()='Selenium']//preceding-sibling::td//input
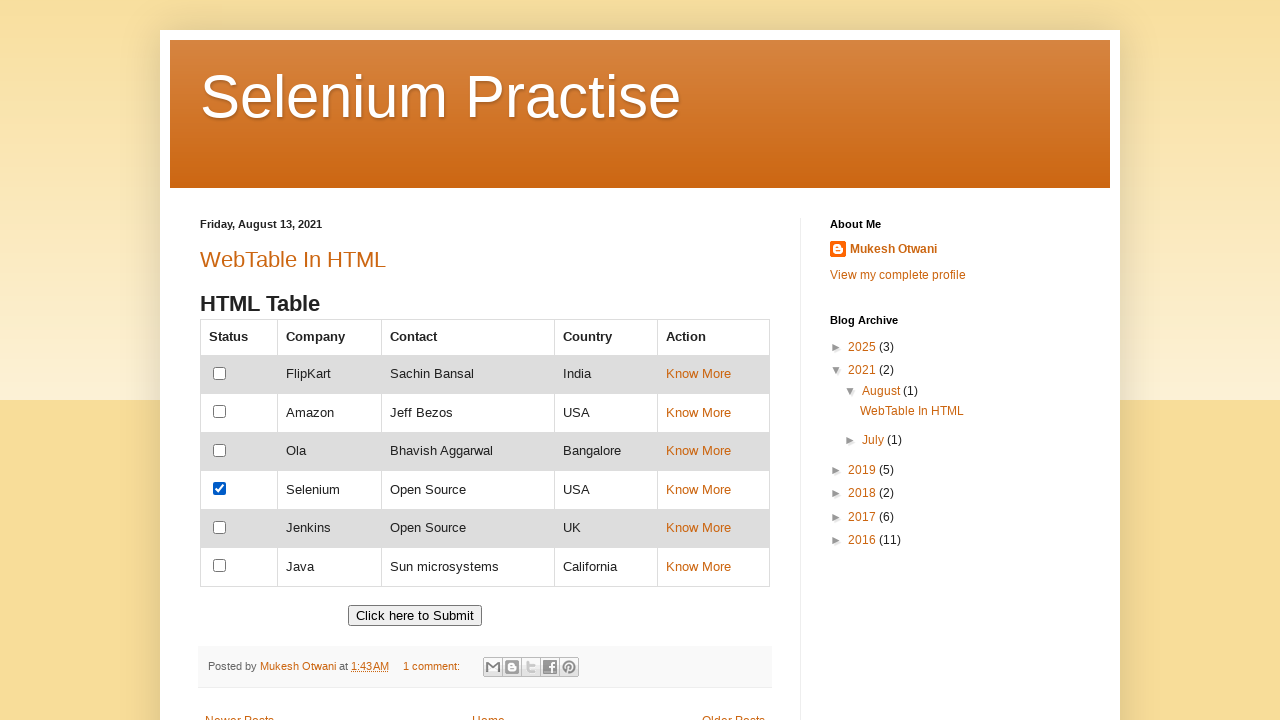

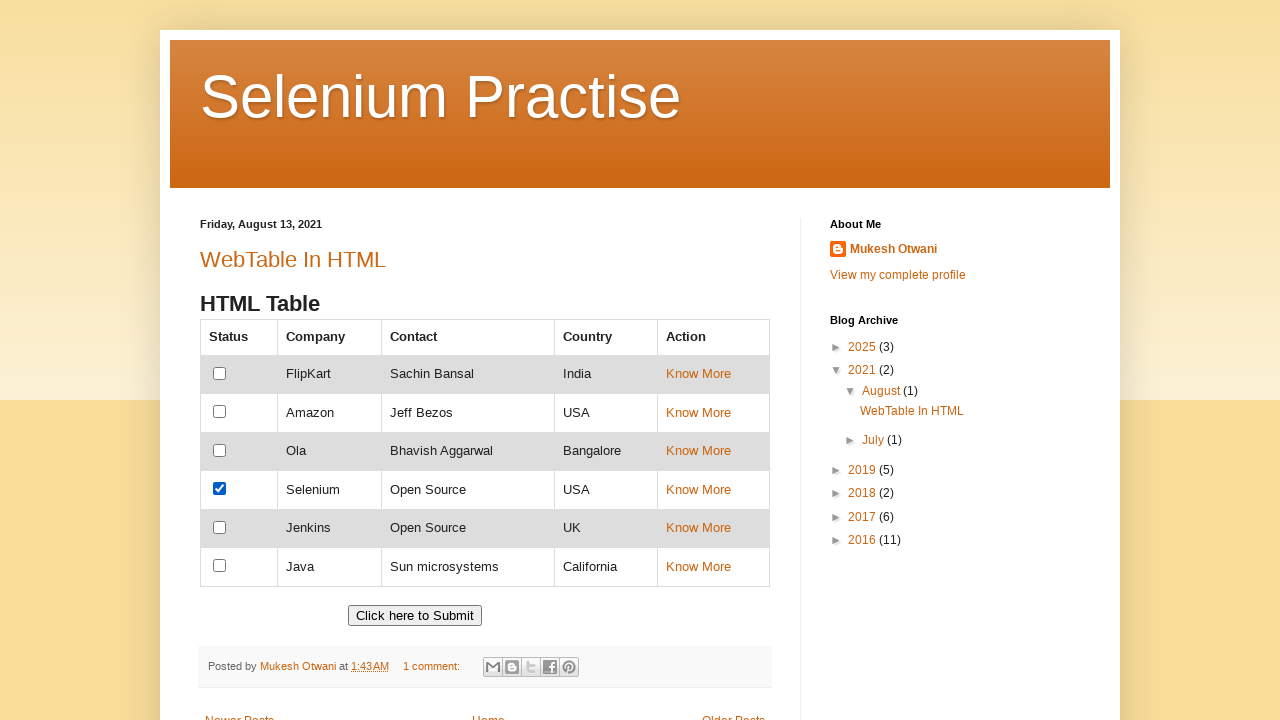